Tests search functionality on the Pantaloons website by entering a search term "Bag" in the search input and clicking the search button, then verifies the brand logo element is present.

Starting URL: https://www.pantaloons.com/

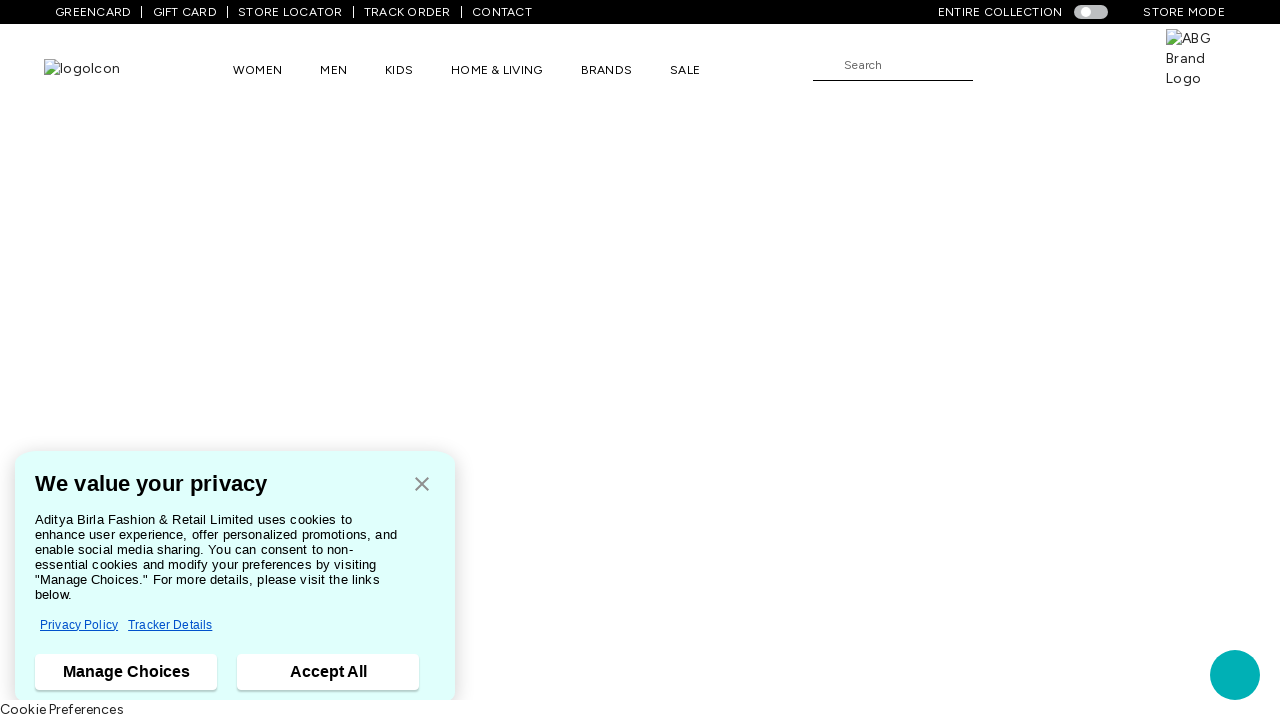

Filled search input with 'Bag' on input[placeholder='Search']
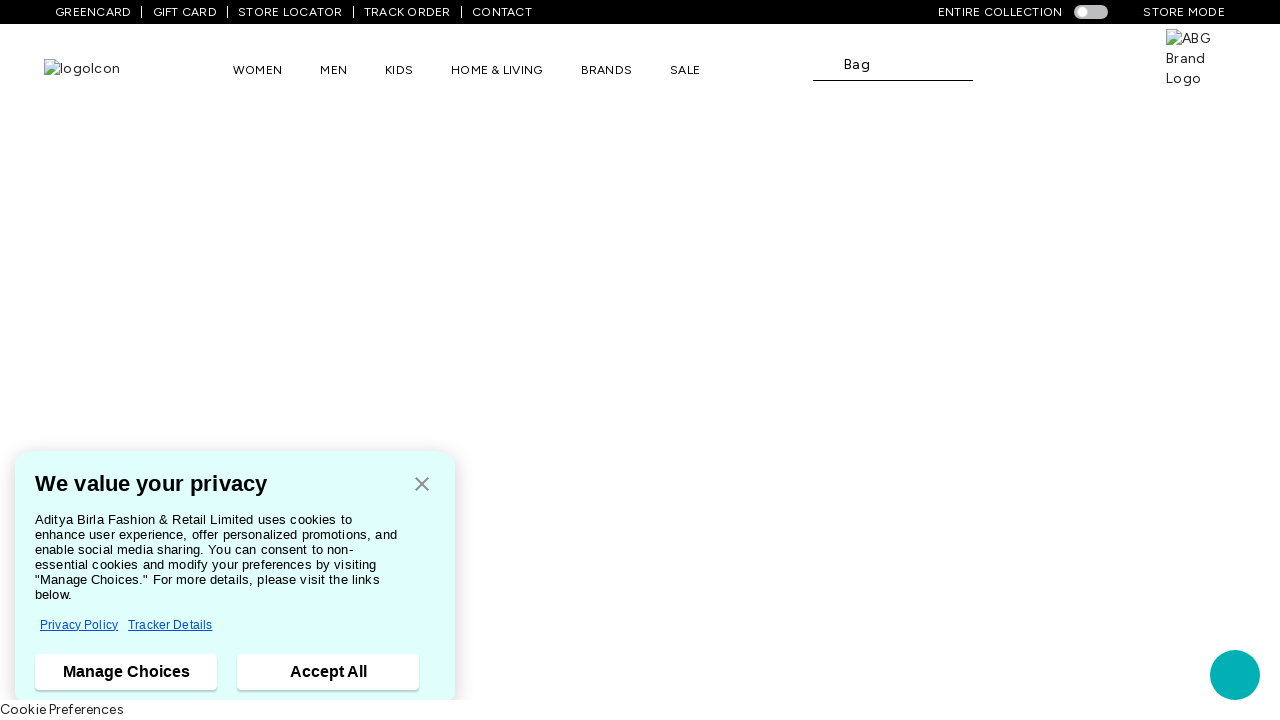

Clicked search button at (829, 62) on span.desktopHomePageSprite.HeaderSearch
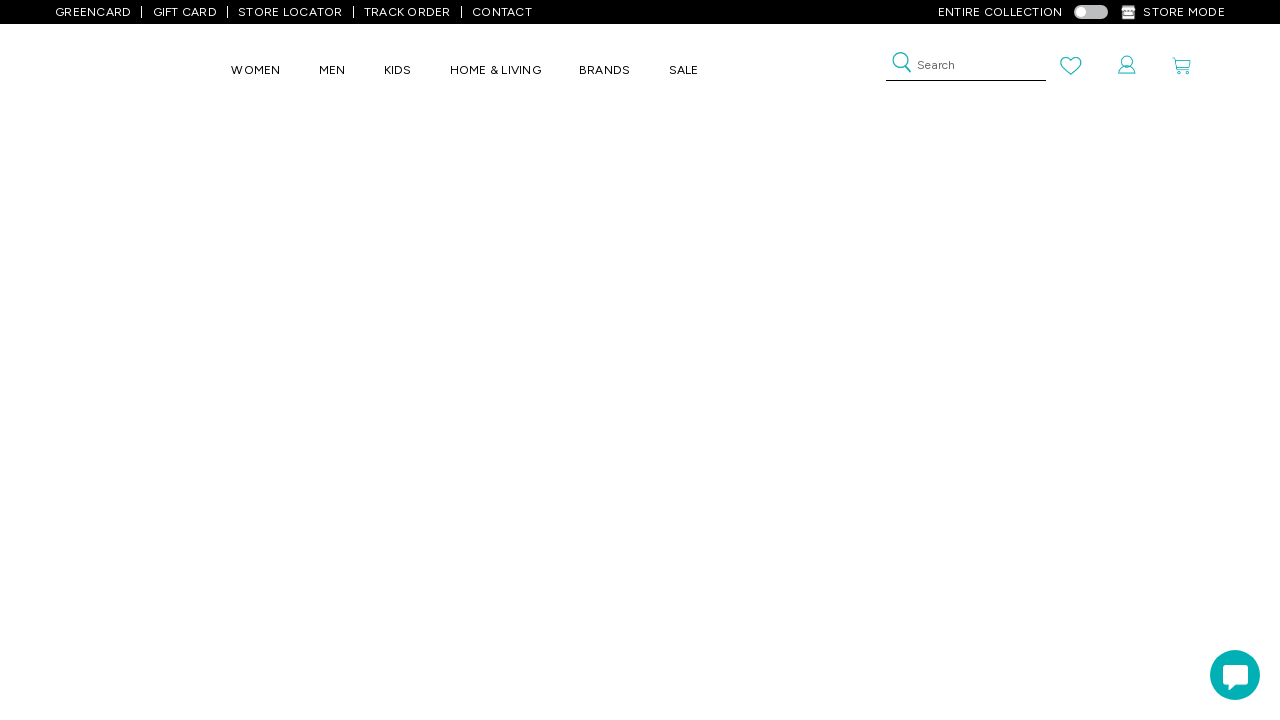

Verified brand logo element is present on search results page
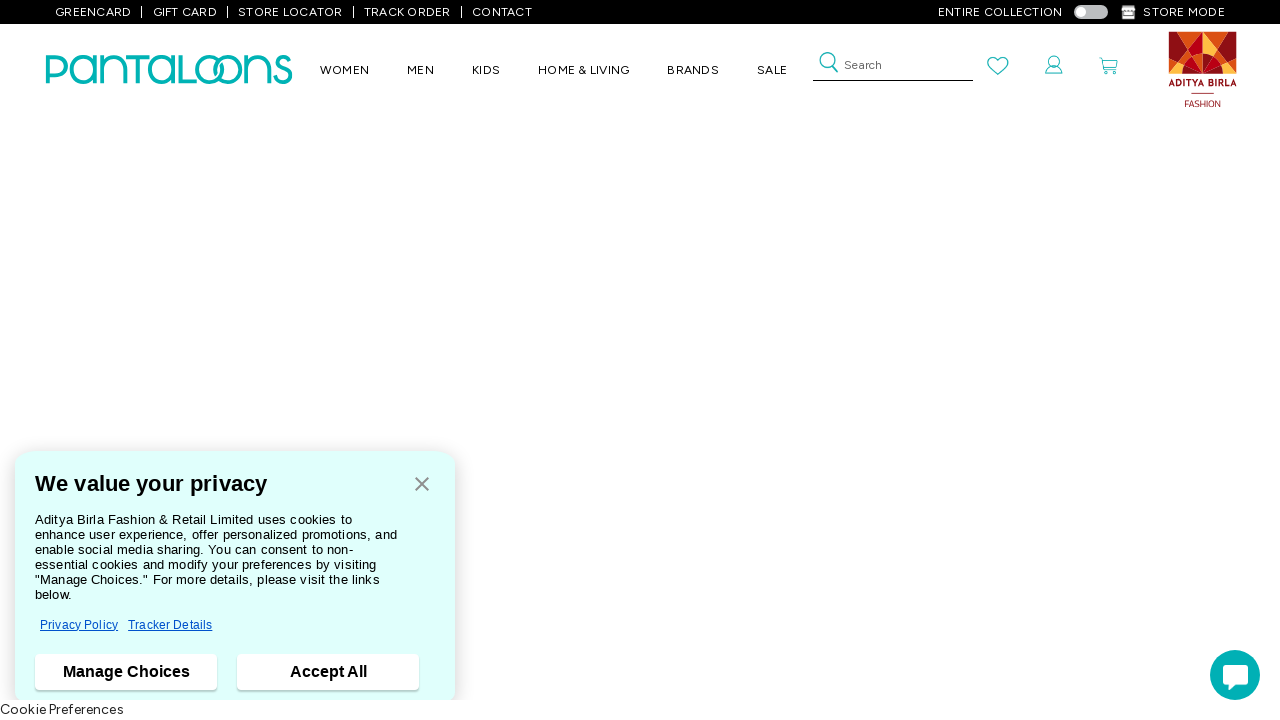

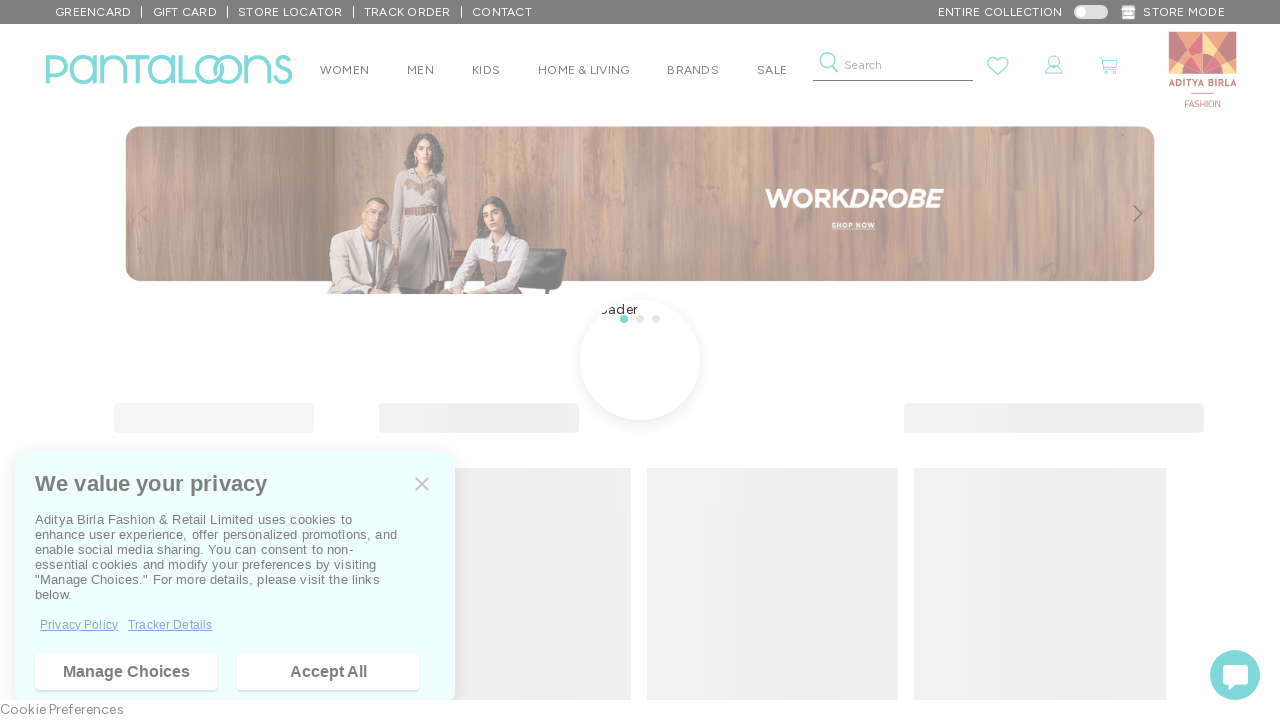